Tests jQuery UI selectable demo by navigating to the page, switching to an iframe, clicking on a selectable item, then switching back to the main page and clicking on another link

Starting URL: https://jqueryui.com/selectable/

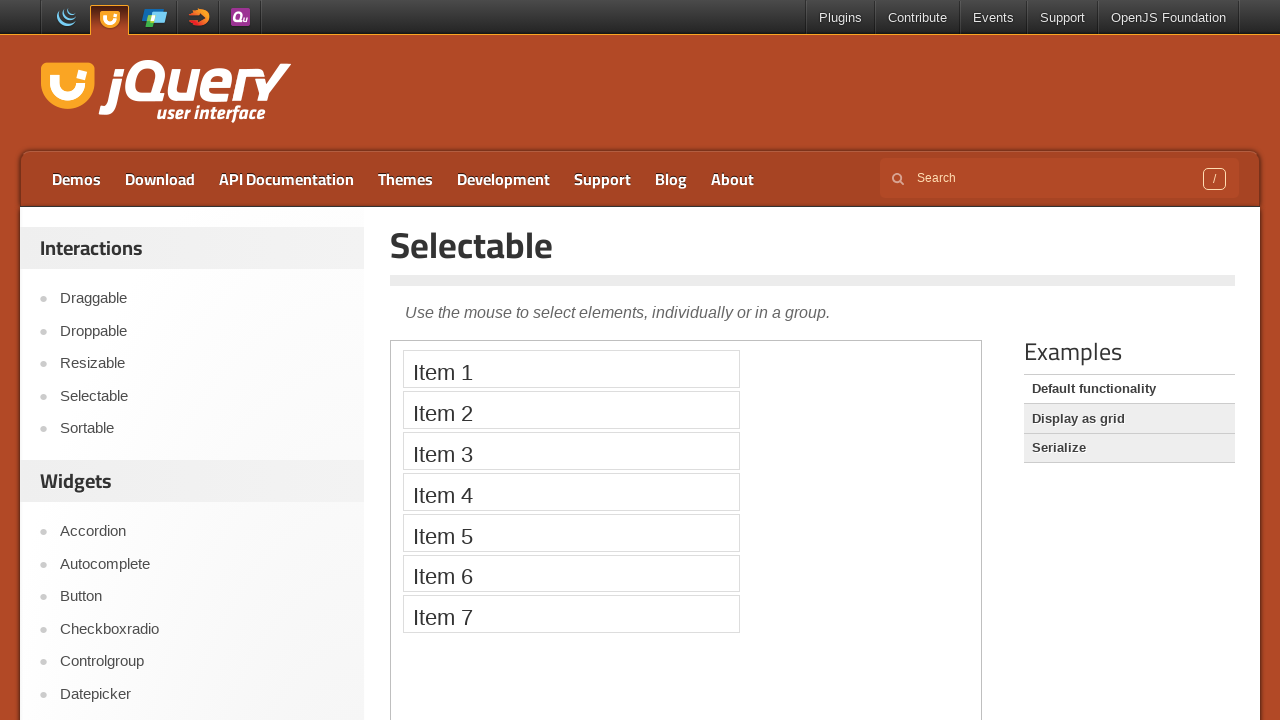

Clicked on the Selectable link at (813, 245) on text=Selectable
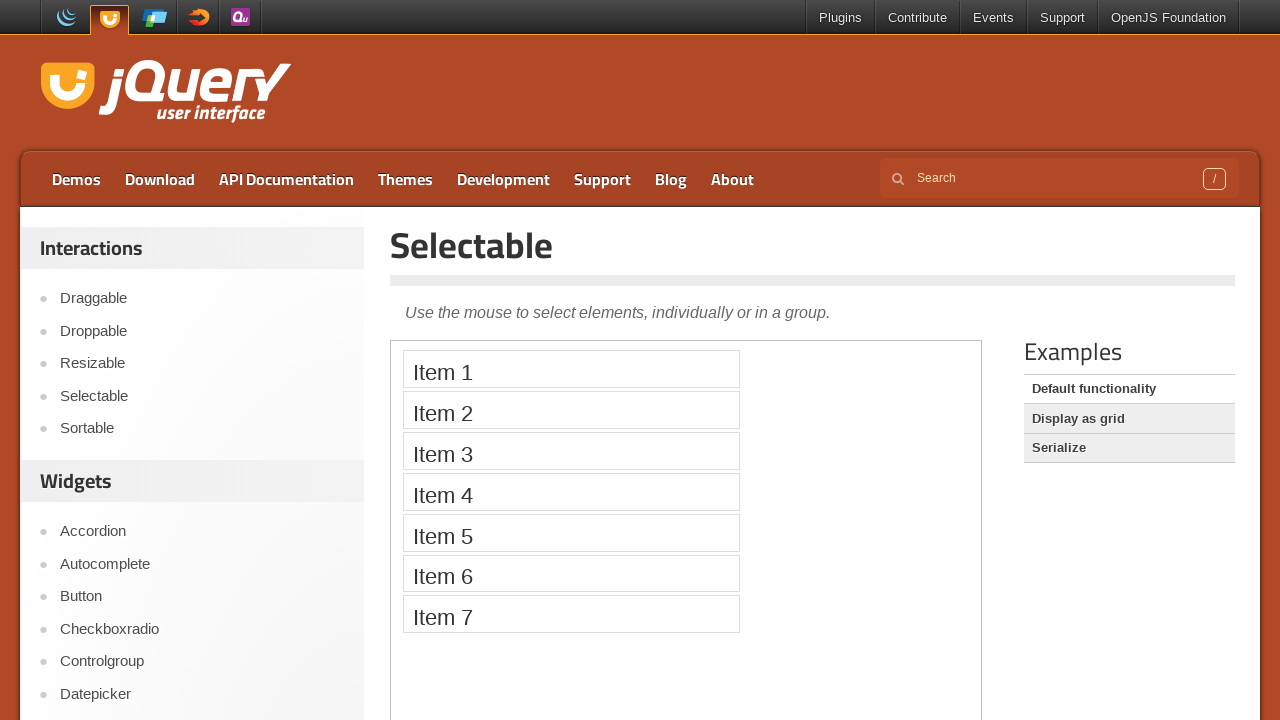

Located the demo iframe
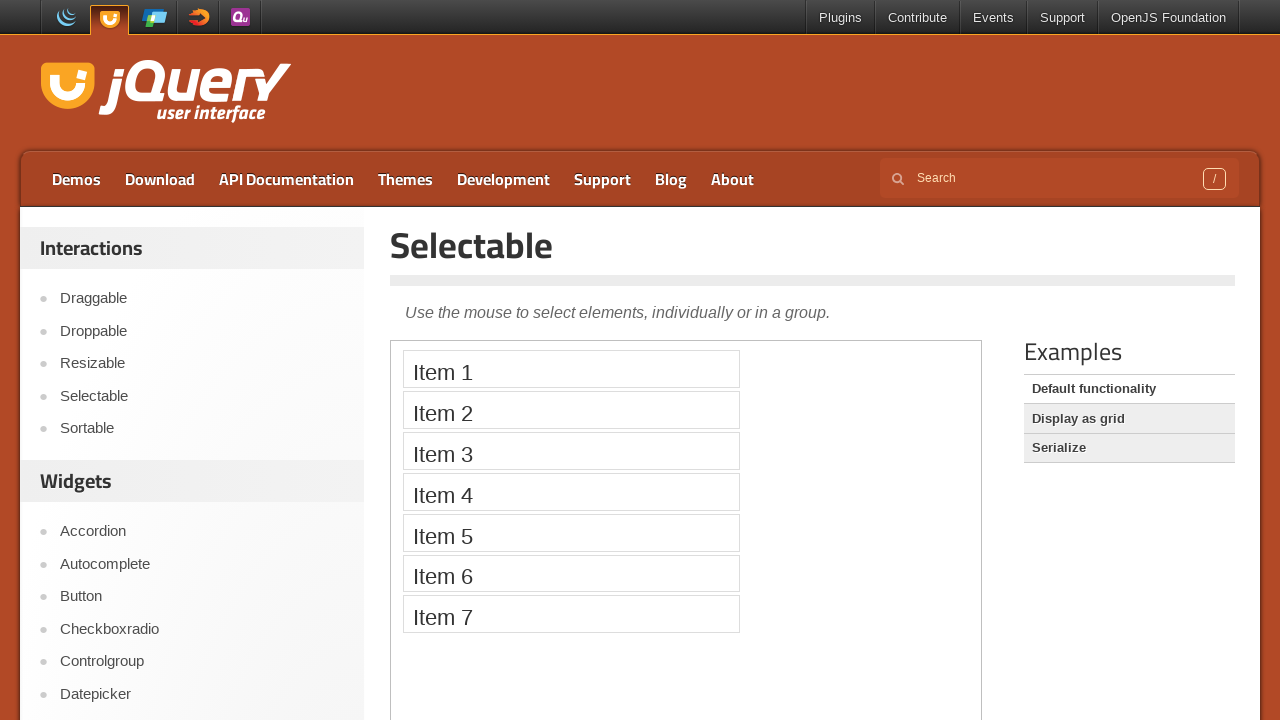

Clicked the first item in the selectable list within the iframe at (571, 369) on .demo-frame >> internal:control=enter-frame >> xpath=//ol[@id='selectable']/li[1
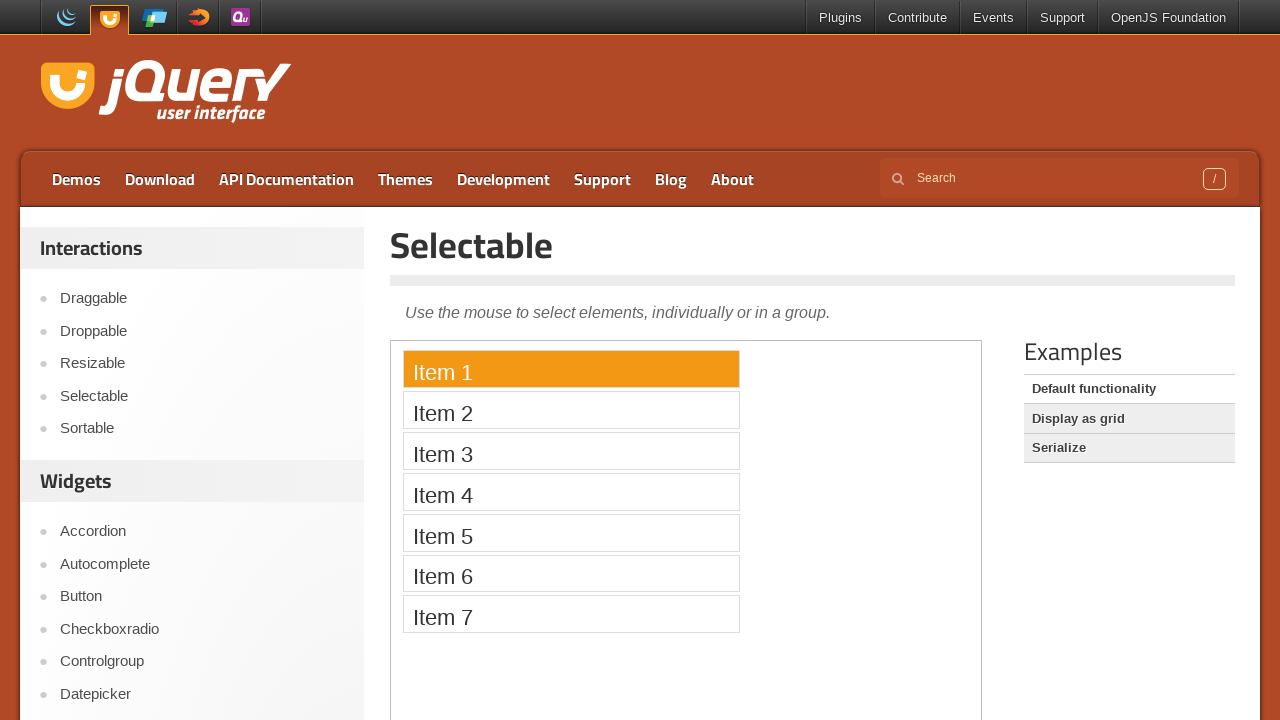

Clicked on the Demos link to return to main page at (76, 179) on text=Demos
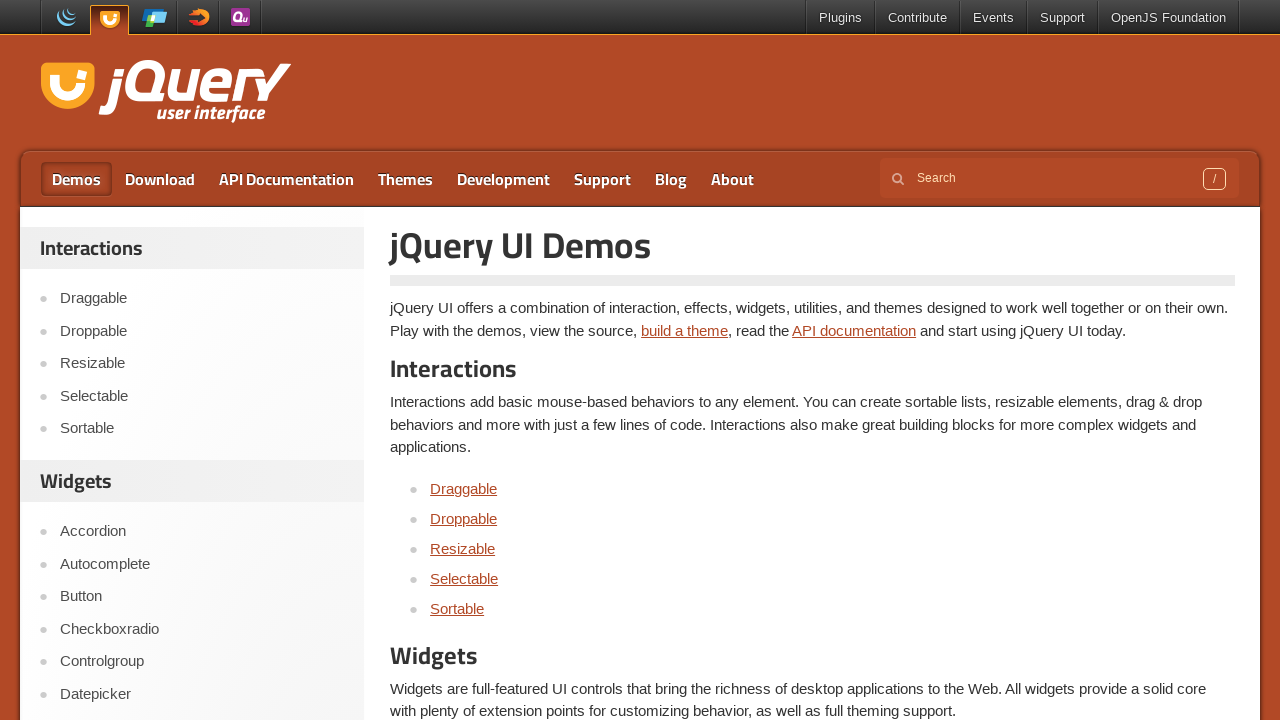

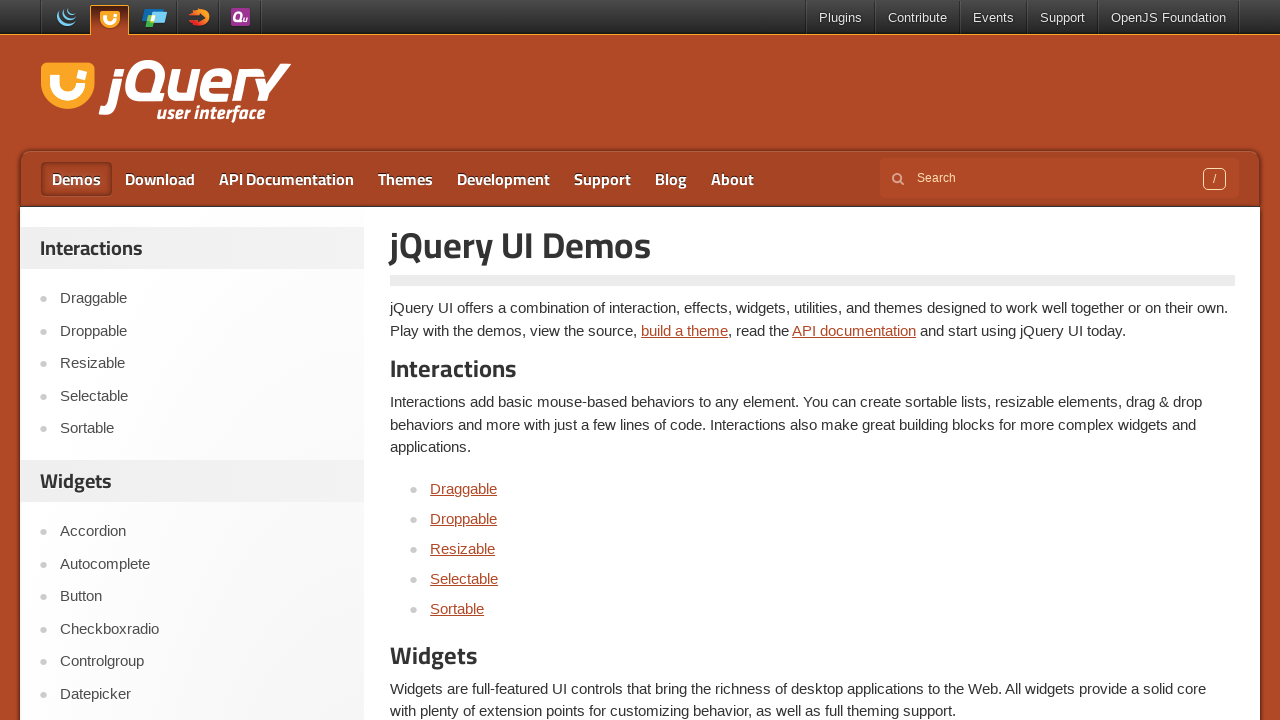